Tests Google Translate by entering text into the translation input field and waiting for the translated result to appear

Starting URL: https://translate.google.com/?hl=ja

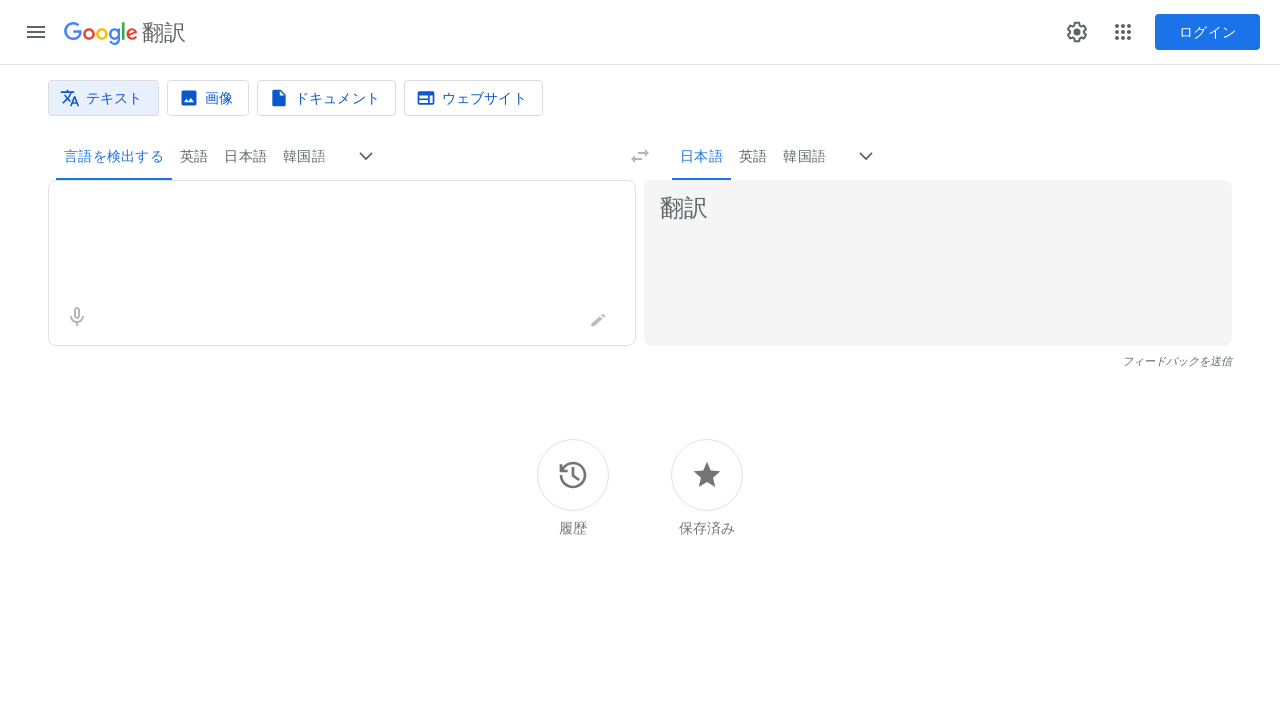

Translation input textarea became available
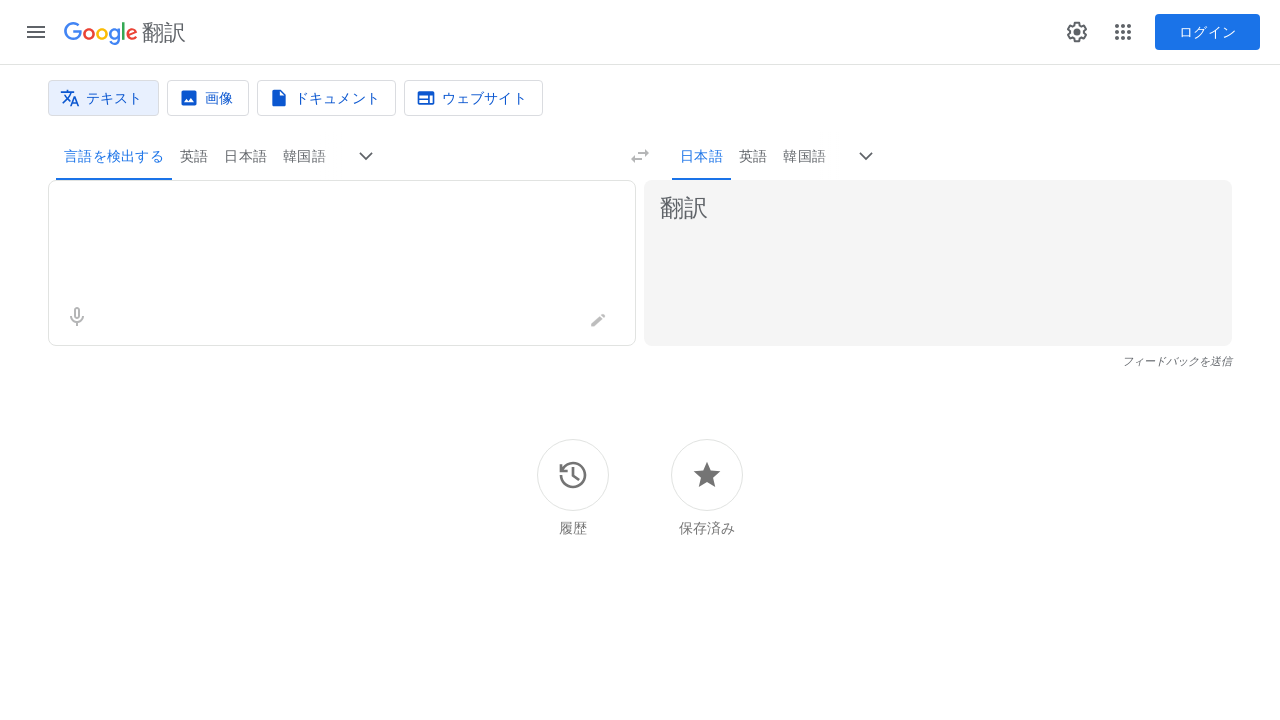

Entered 'Hello world' into translation input field on textarea[aria-label]
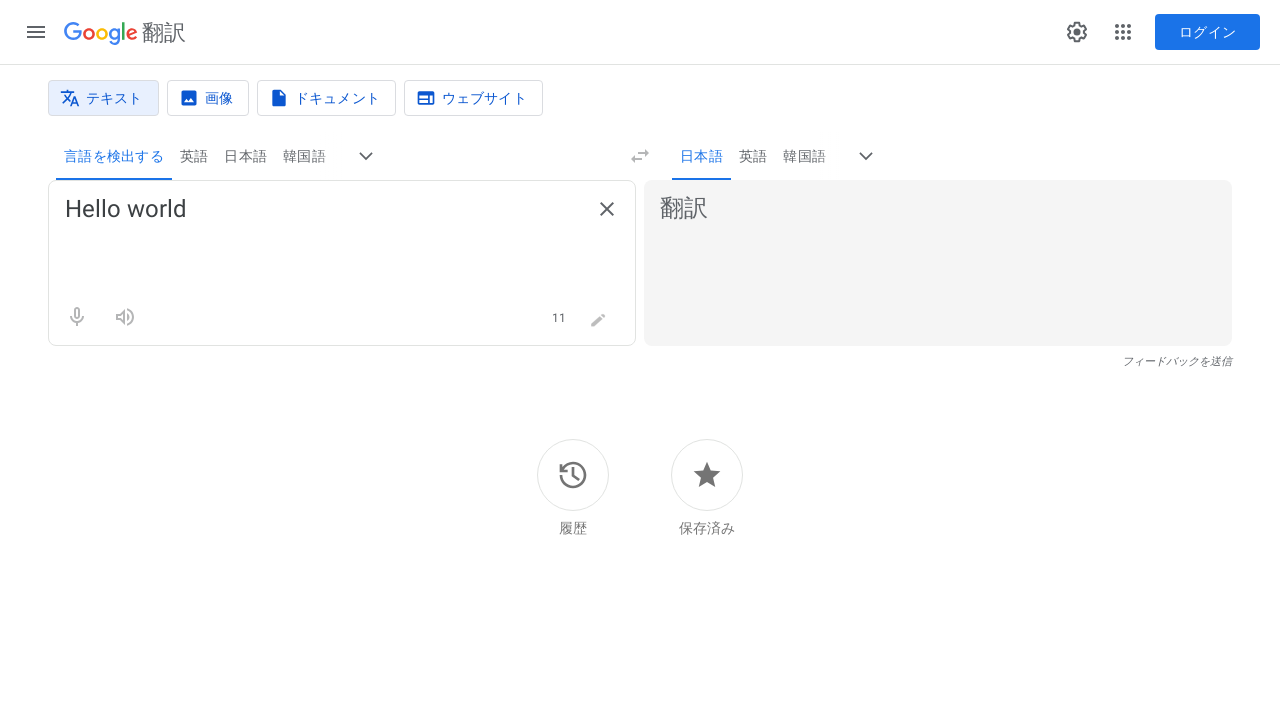

Translated result appeared in output
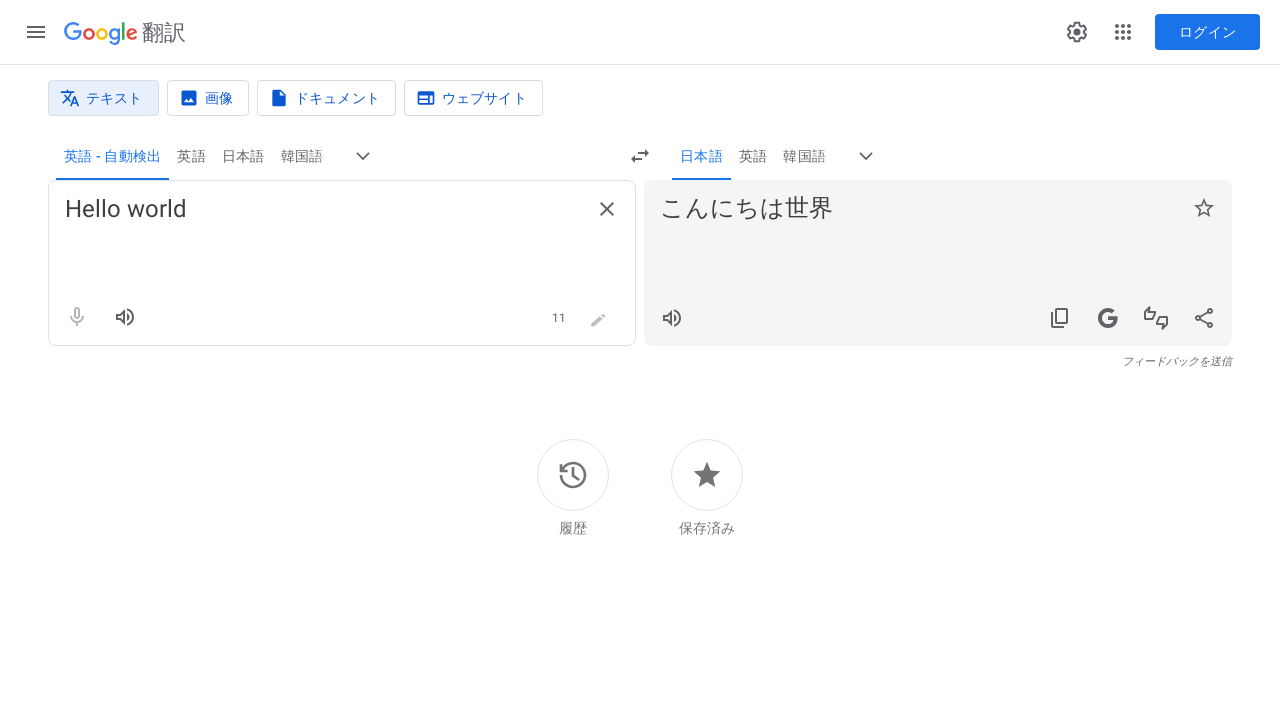

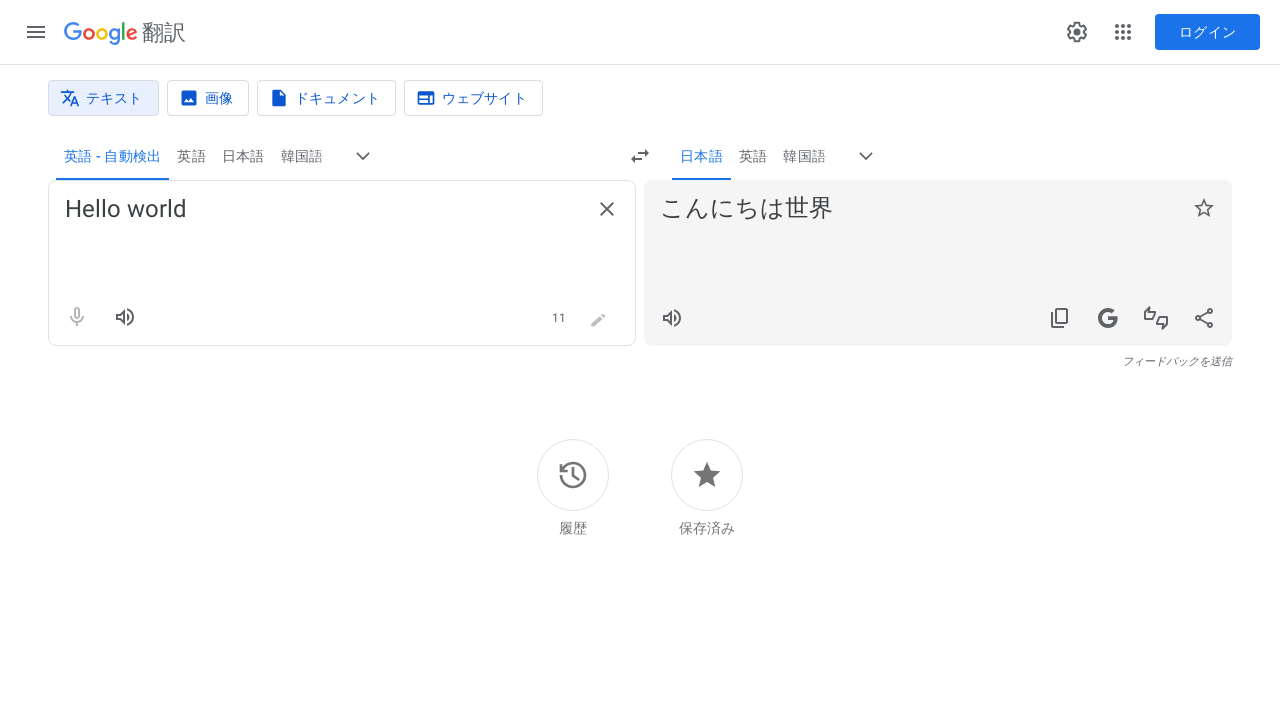